Tests login form with a username and invalid password, verifying that "Invalid credentials" error message is displayed.

Starting URL: https://opensource-demo.orangehrmlive.com/web/index.php/auth/login

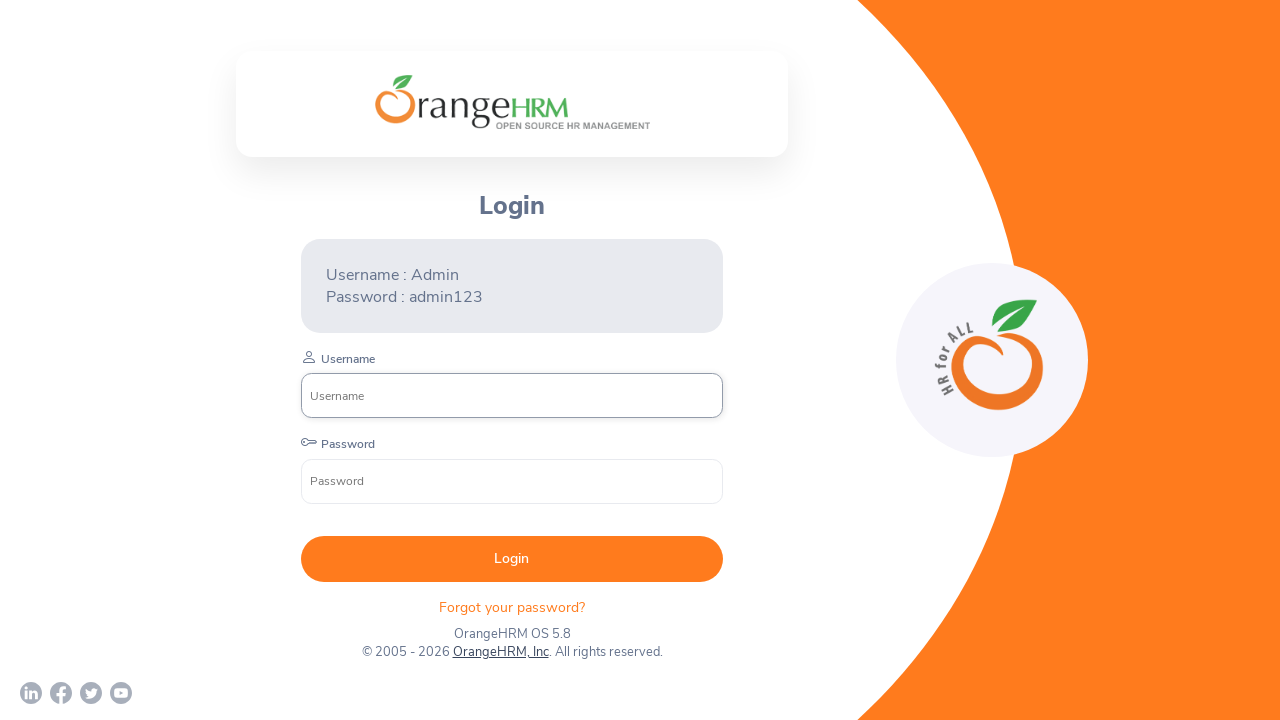

Filled username field with 'TestUser' on input[name='username']
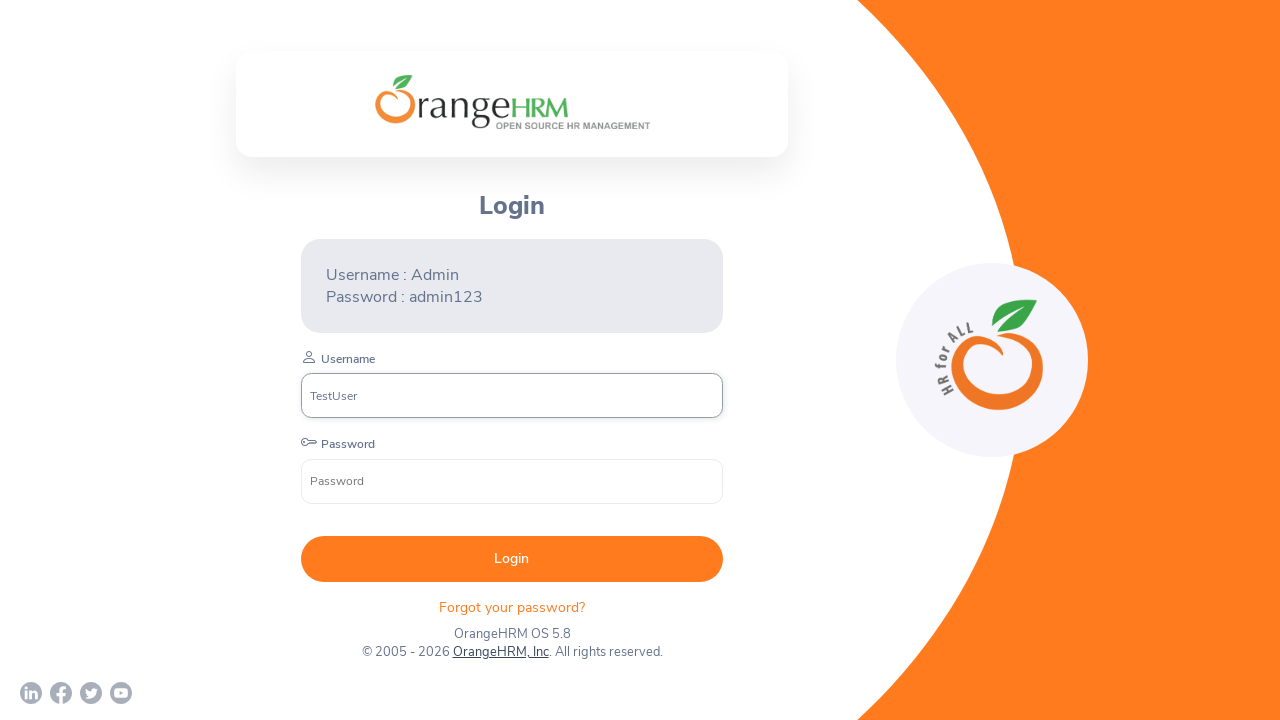

Filled password field with invalid password 'wrongpass!@#$' on input[name='password']
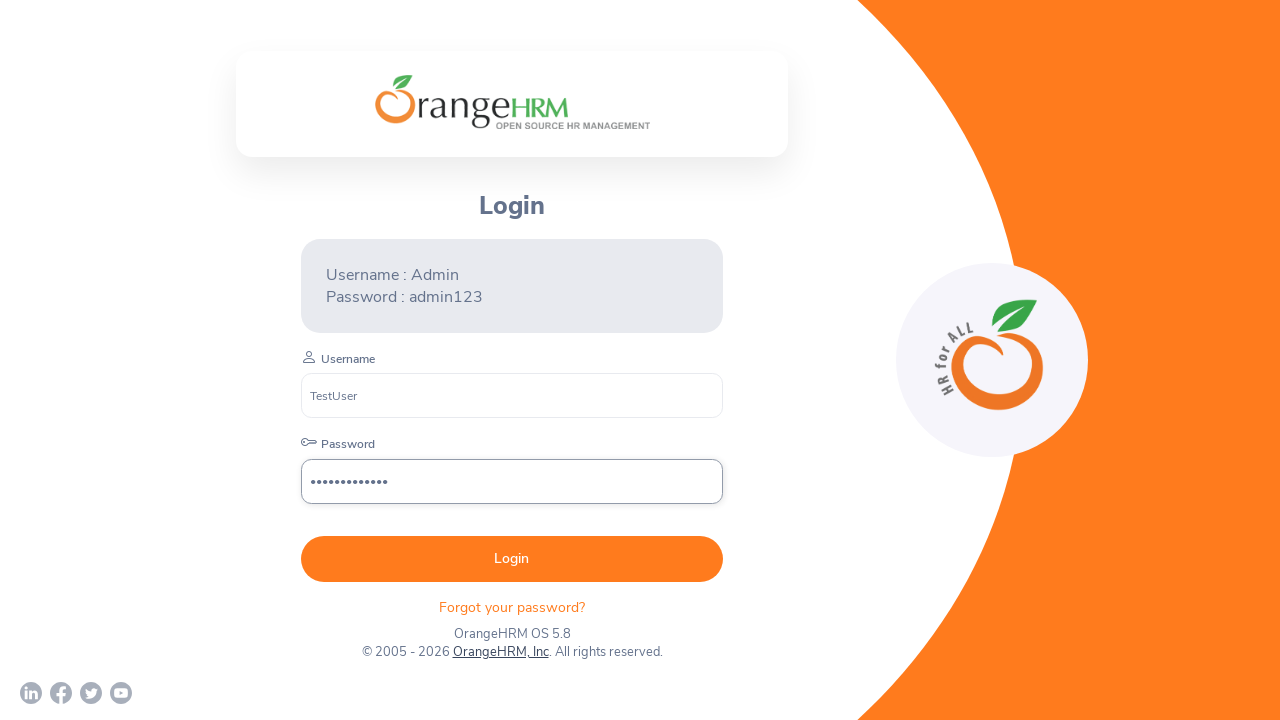

Clicked login button at (512, 559) on button.orangehrm-login-button
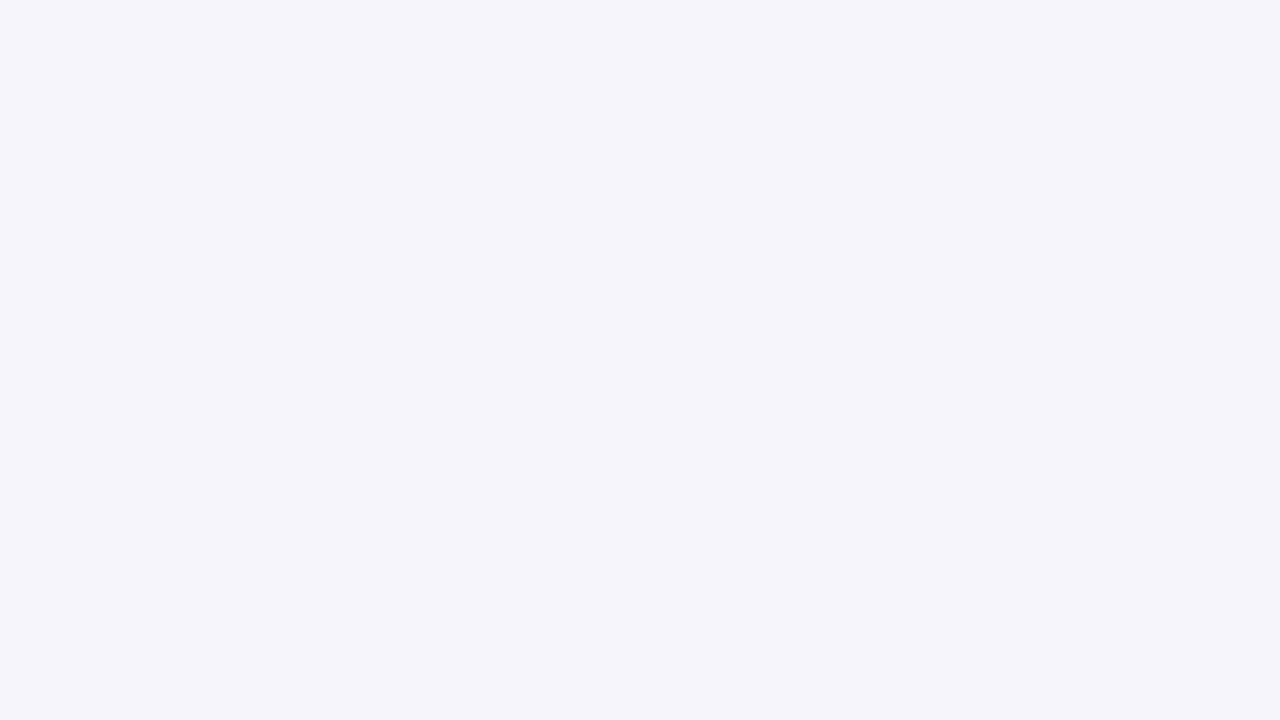

Invalid credentials error message displayed
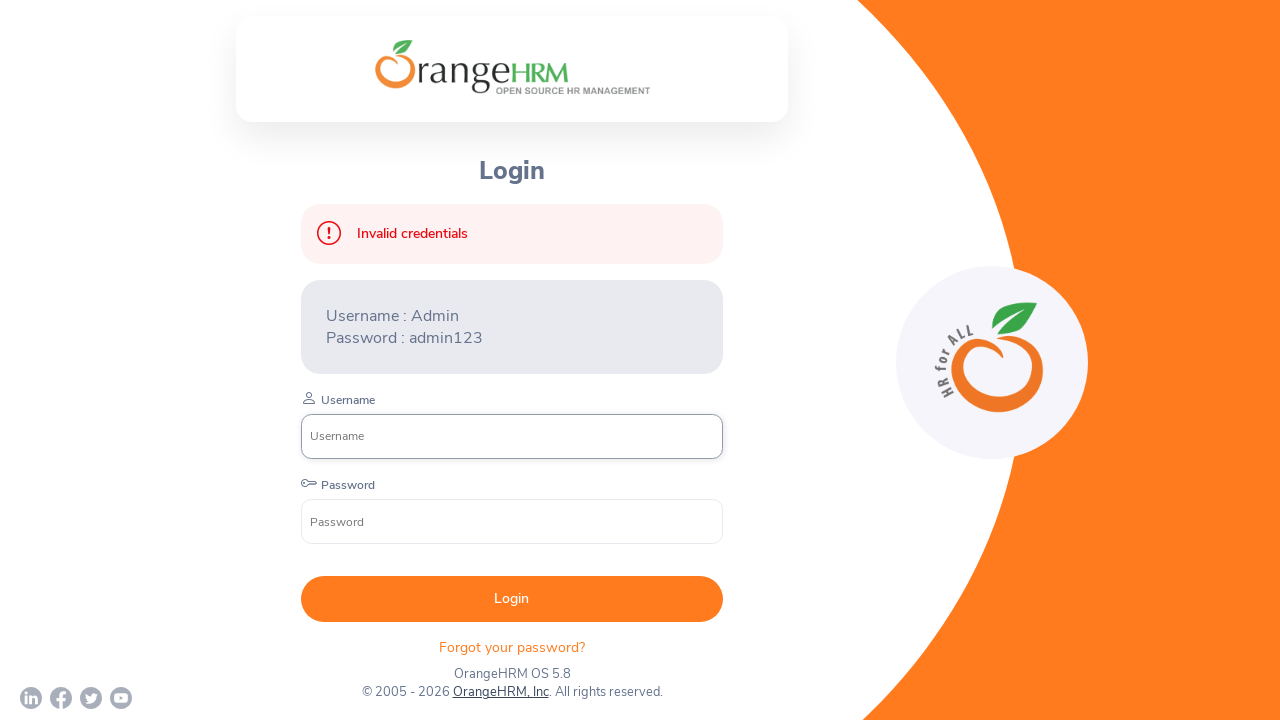

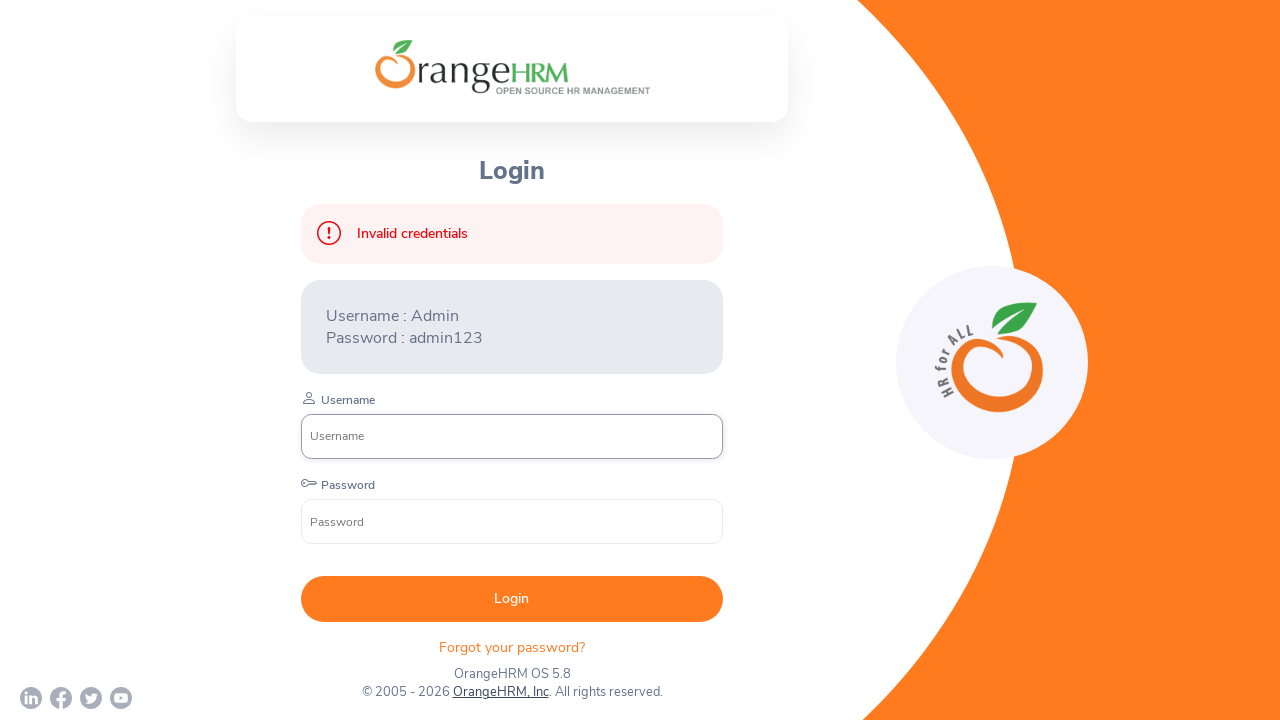